Tests dropdown selection functionality on the OrangeHRM 30-day trial signup form by selecting a country from the dropdown menu using index selection.

Starting URL: https://www.orangehrm.com/orangehrm-30-day-trial/

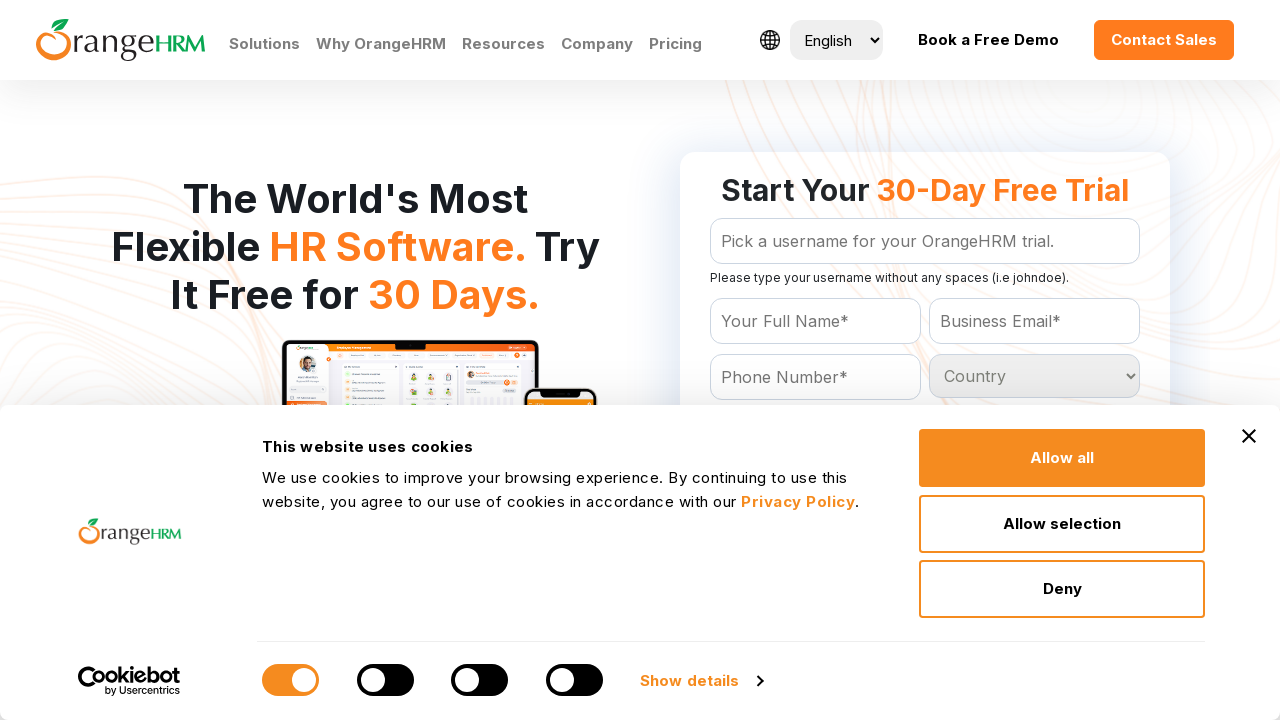

Waited for country dropdown to be visible
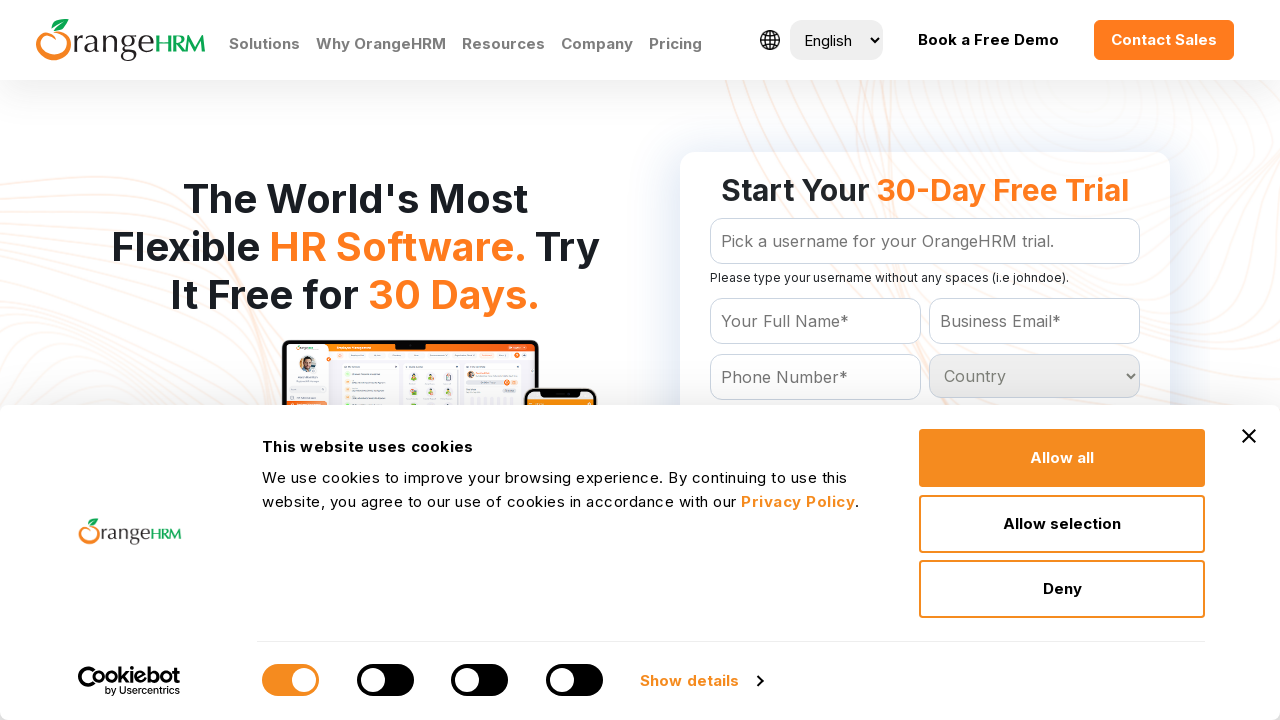

Selected country from dropdown at index 5 on #Form_getForm_Country
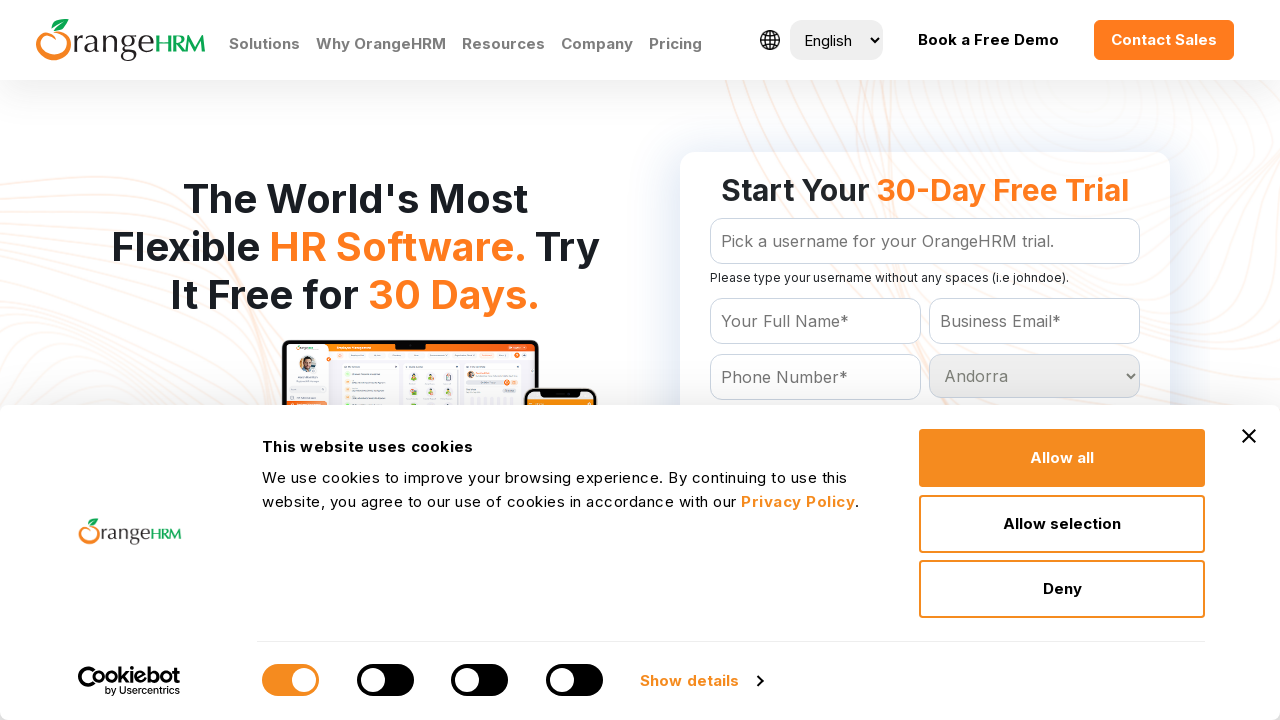

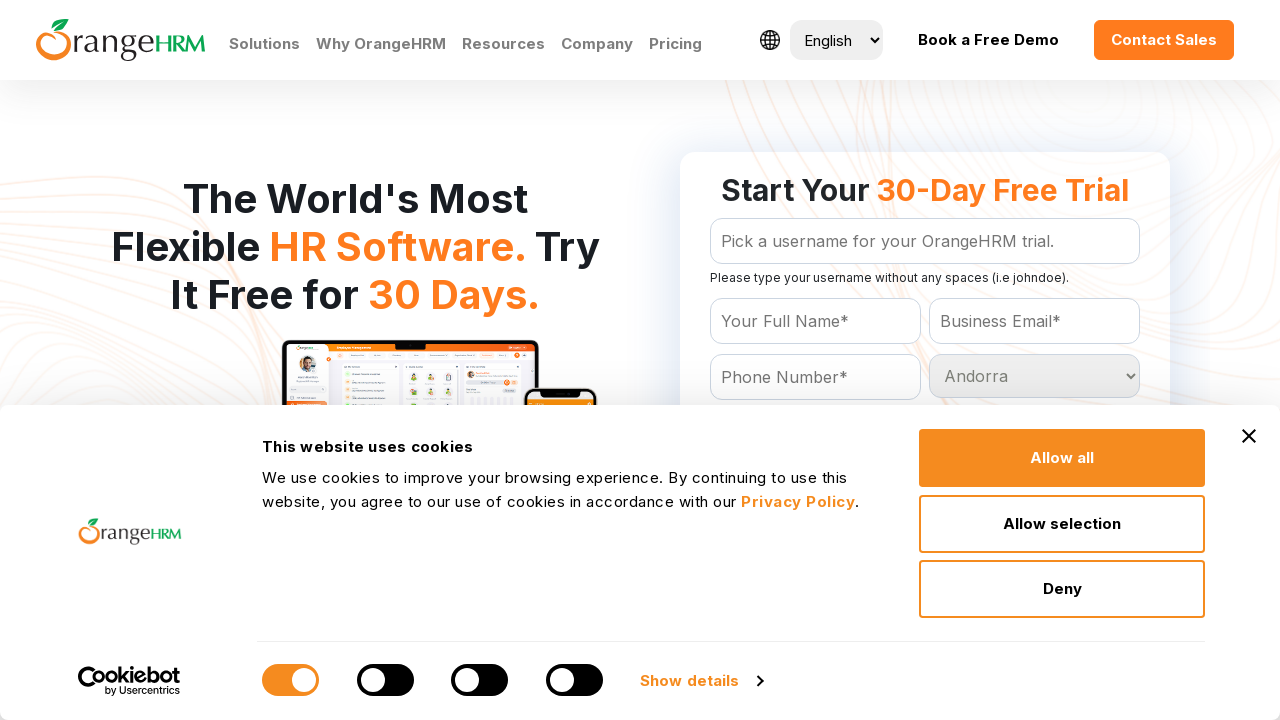